Tests multi-level dropdown menu navigation by hovering through menu items and clicking on a submenu link

Starting URL: https://phppot.com/demo/multilevel-dropdown-menu-with-pure-css/

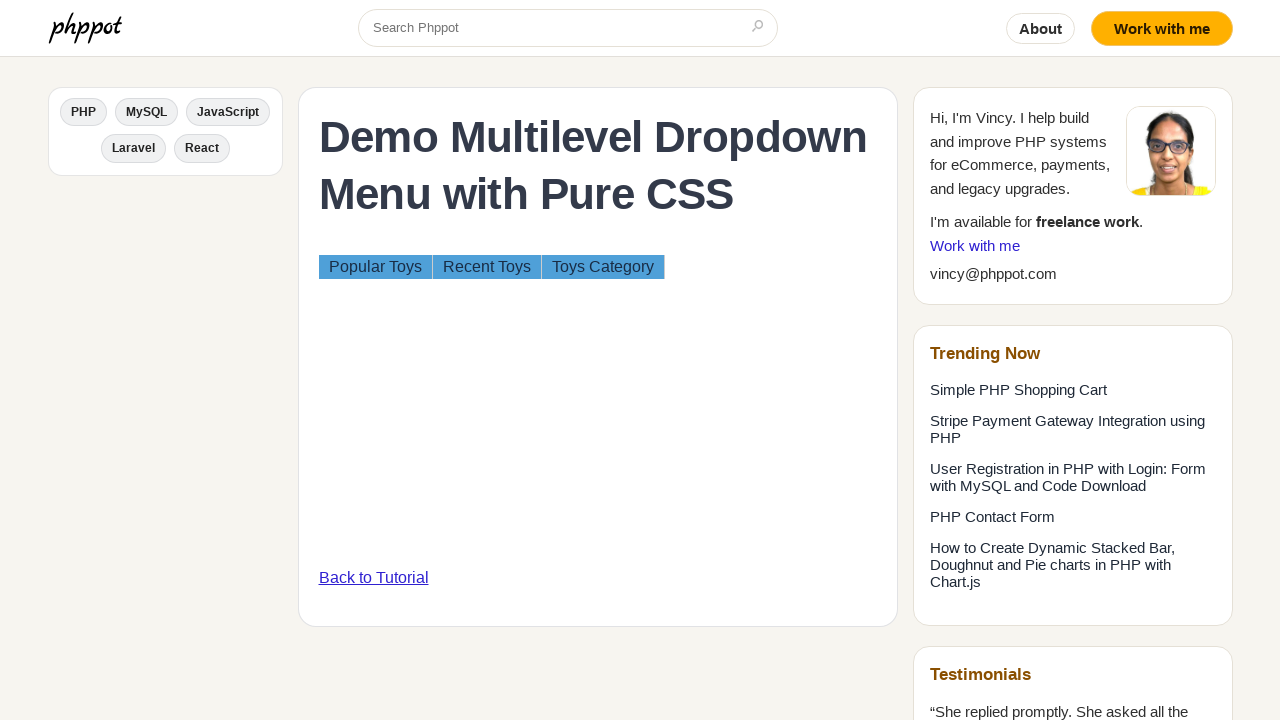

Hovered over 'Popular Toys' menu item to reveal submenu at (375, 266) on a:text('Popular Toys')
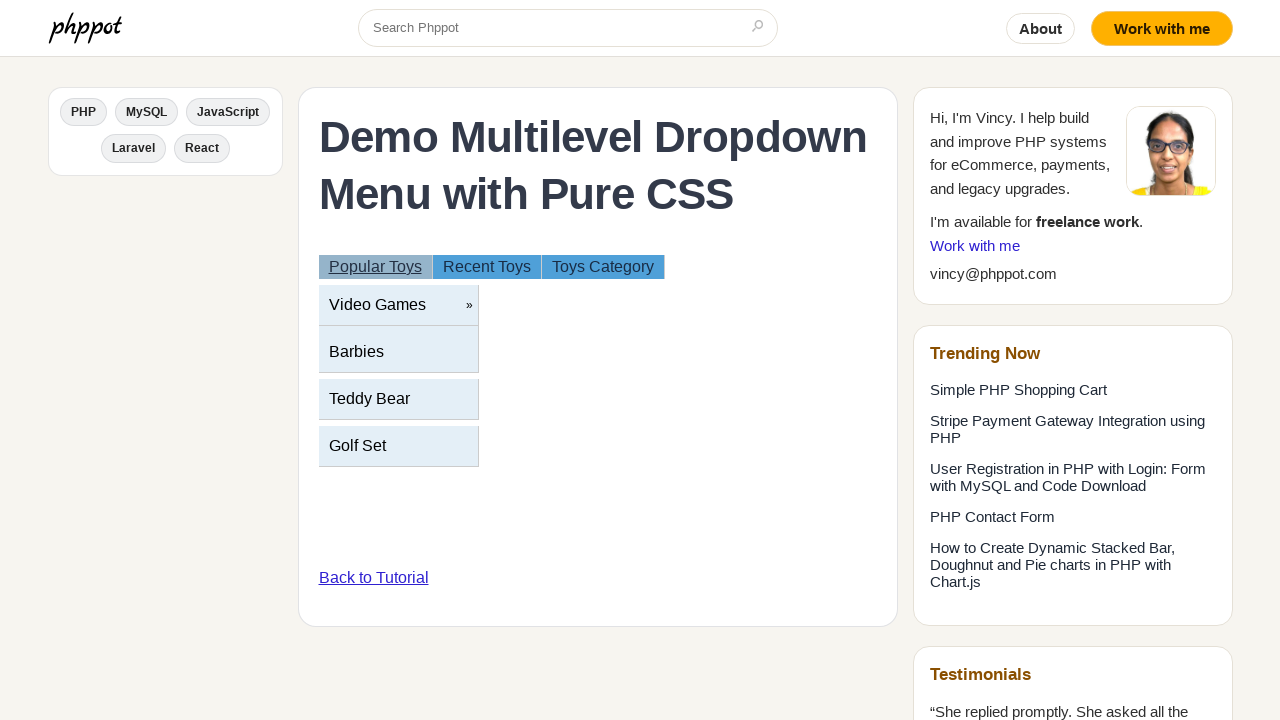

Hovered over 'Video Games' submenu item to reveal nested menu at (377, 304) on xpath=//a[contains(text(),'Video Games')]
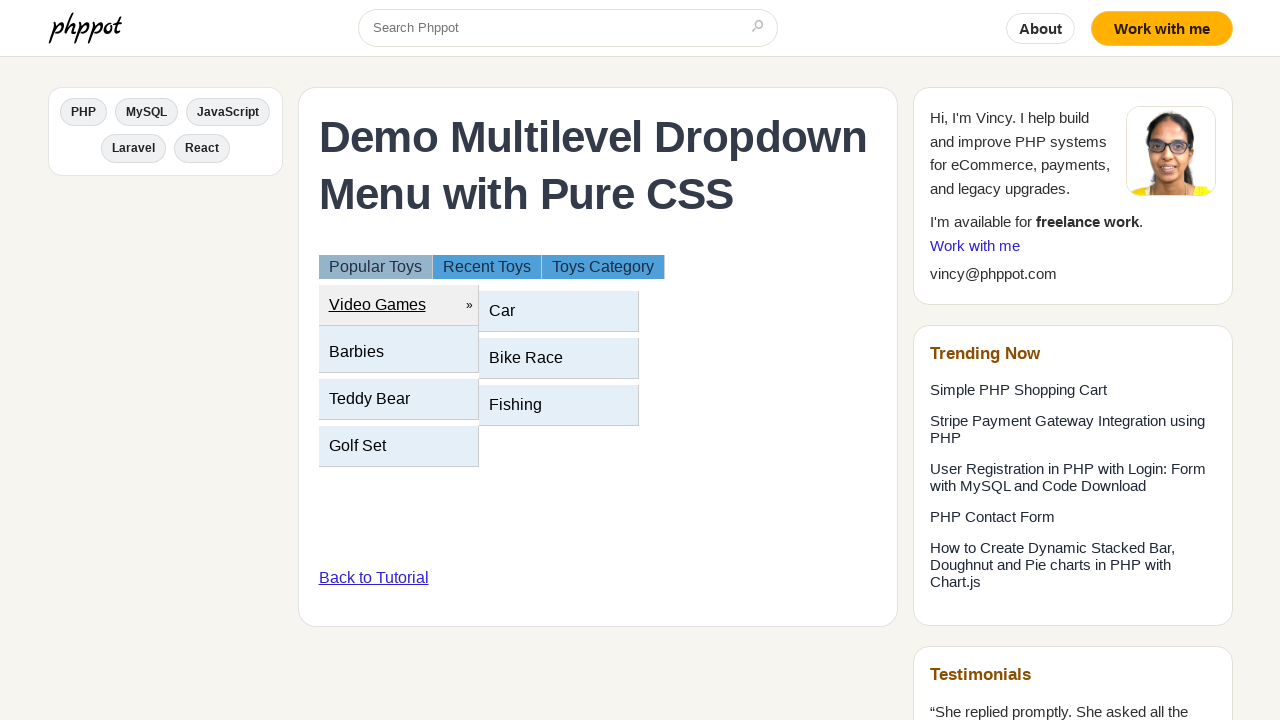

Clicked on 'Car' link in nested dropdown menu at (502, 310) on a:text('Car')
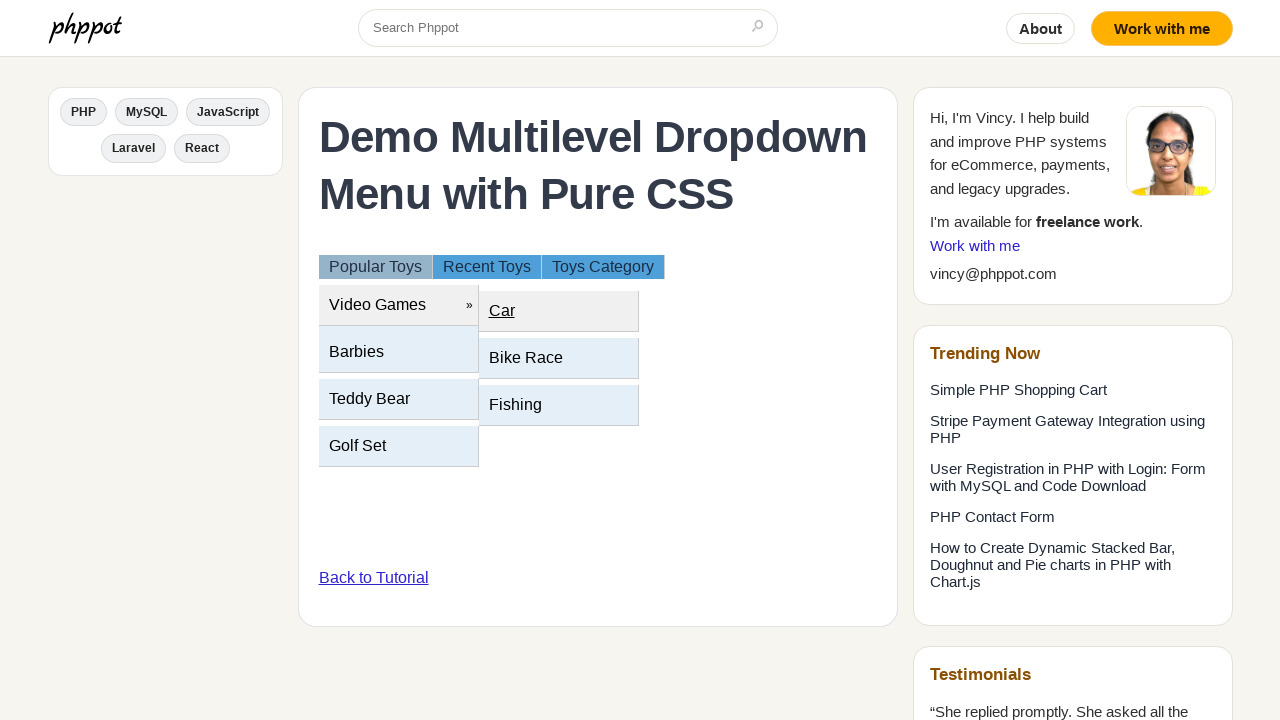

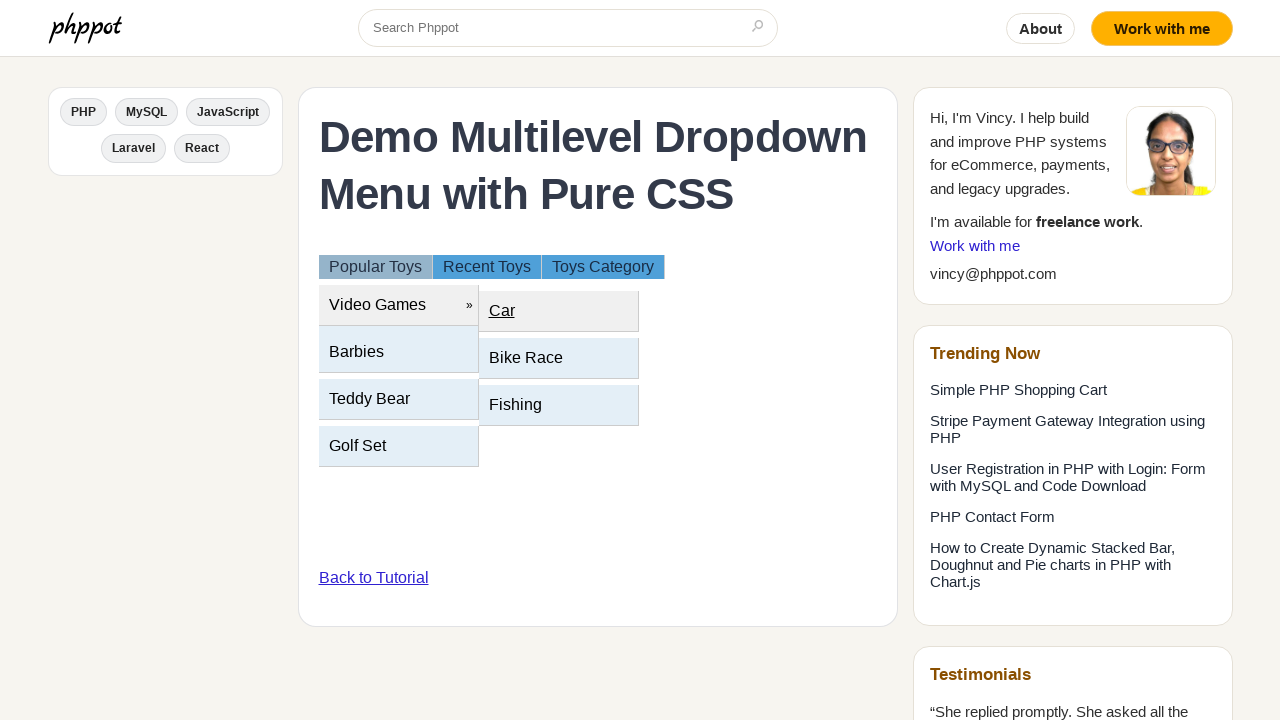